Tests jQuery UI Selectable functionality by navigating to the demo page, switching to an iframe, and clicking on all seven selectable list items

Starting URL: https://jqueryui.com/

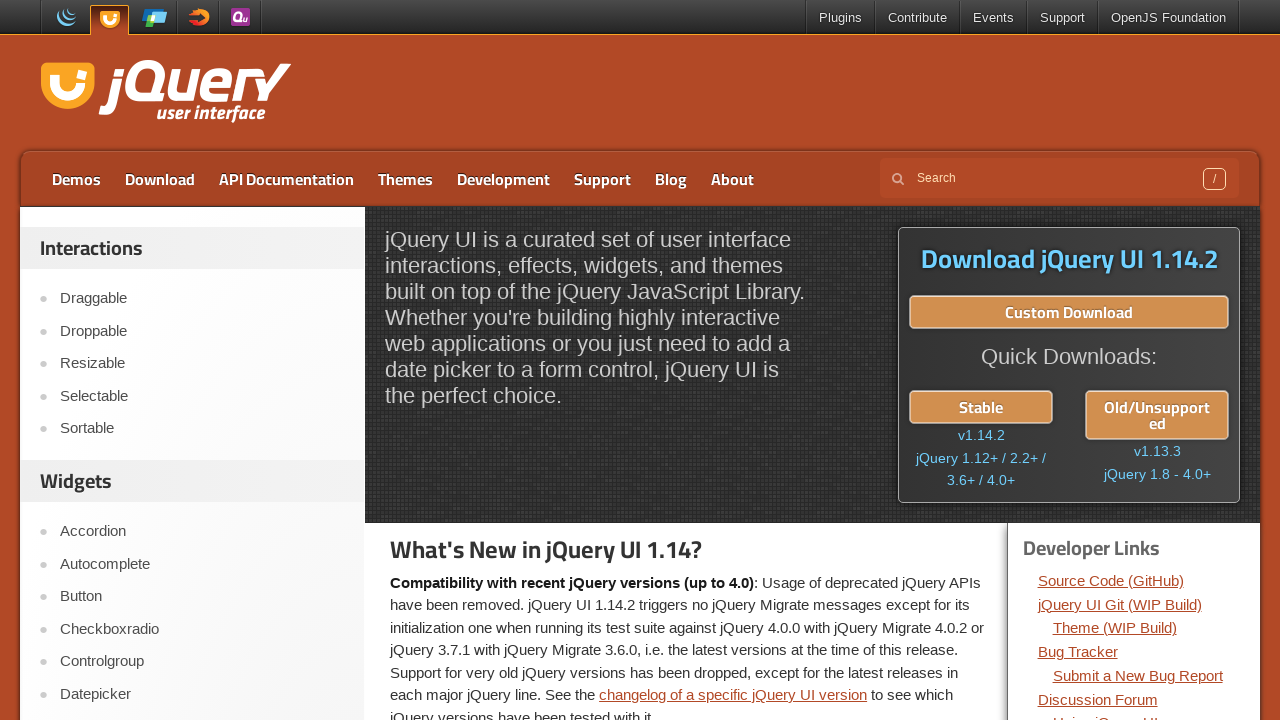

Clicked on Selectable menu item at (202, 396) on xpath=//a[text()='Selectable']
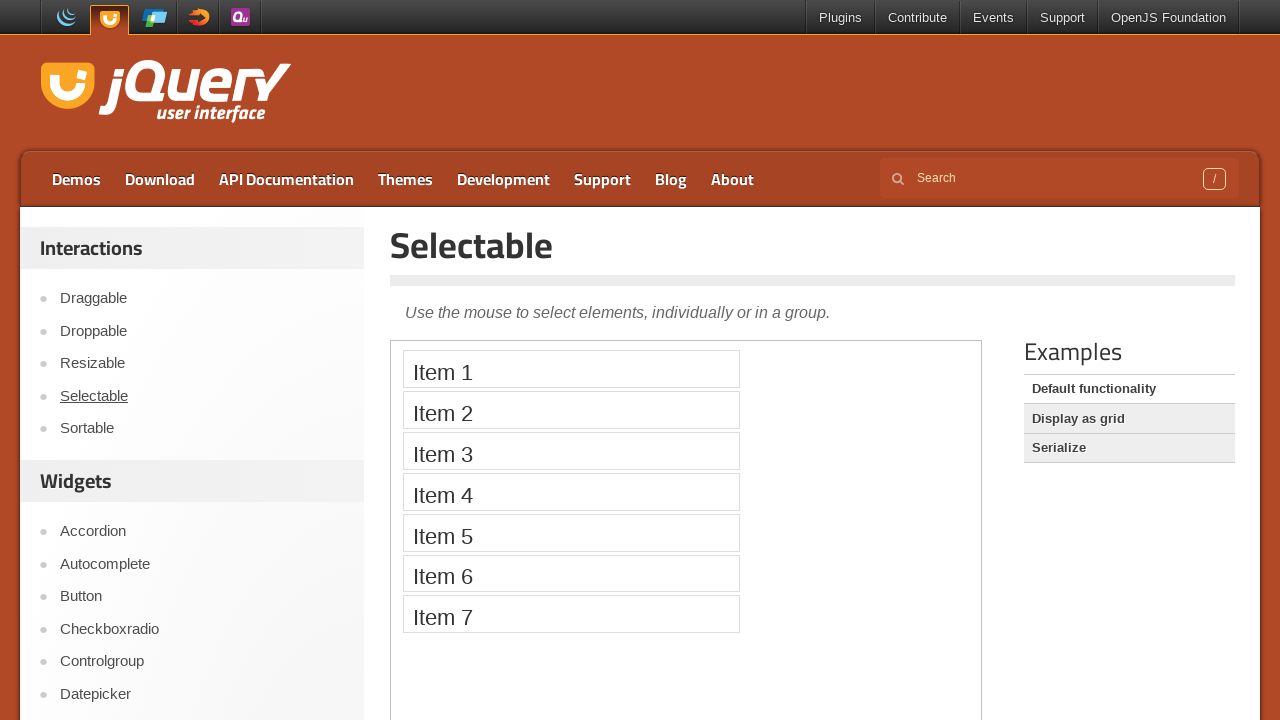

Demo iframe loaded
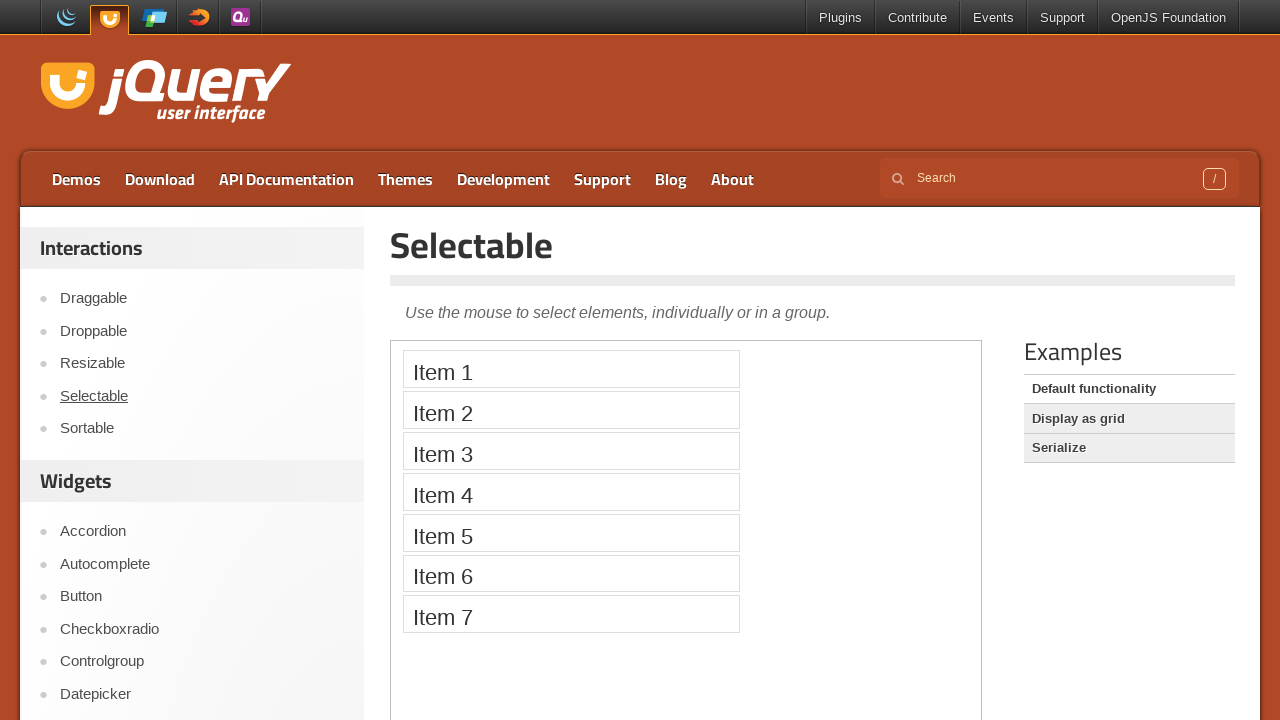

Switched to demo iframe
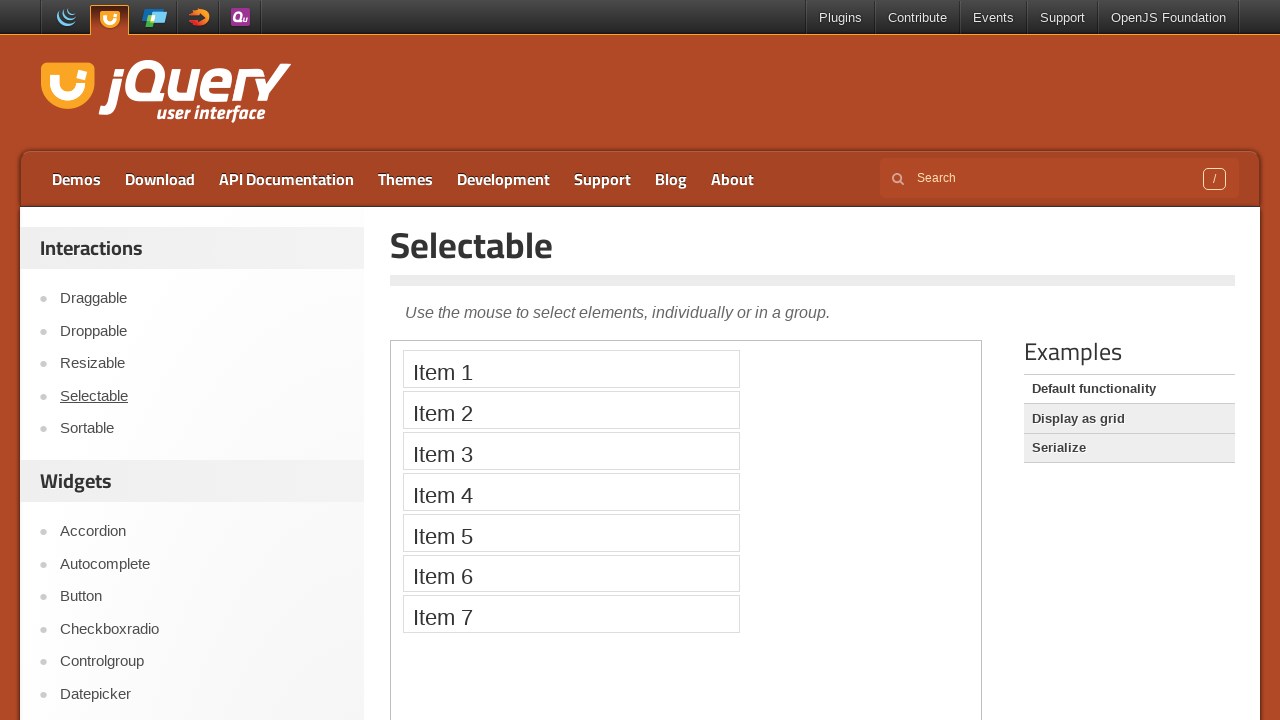

Clicked on selectable item 1 at (571, 369) on xpath=//iframe[@class='demo-frame'] >> internal:control=enter-frame >> (//ol[@id
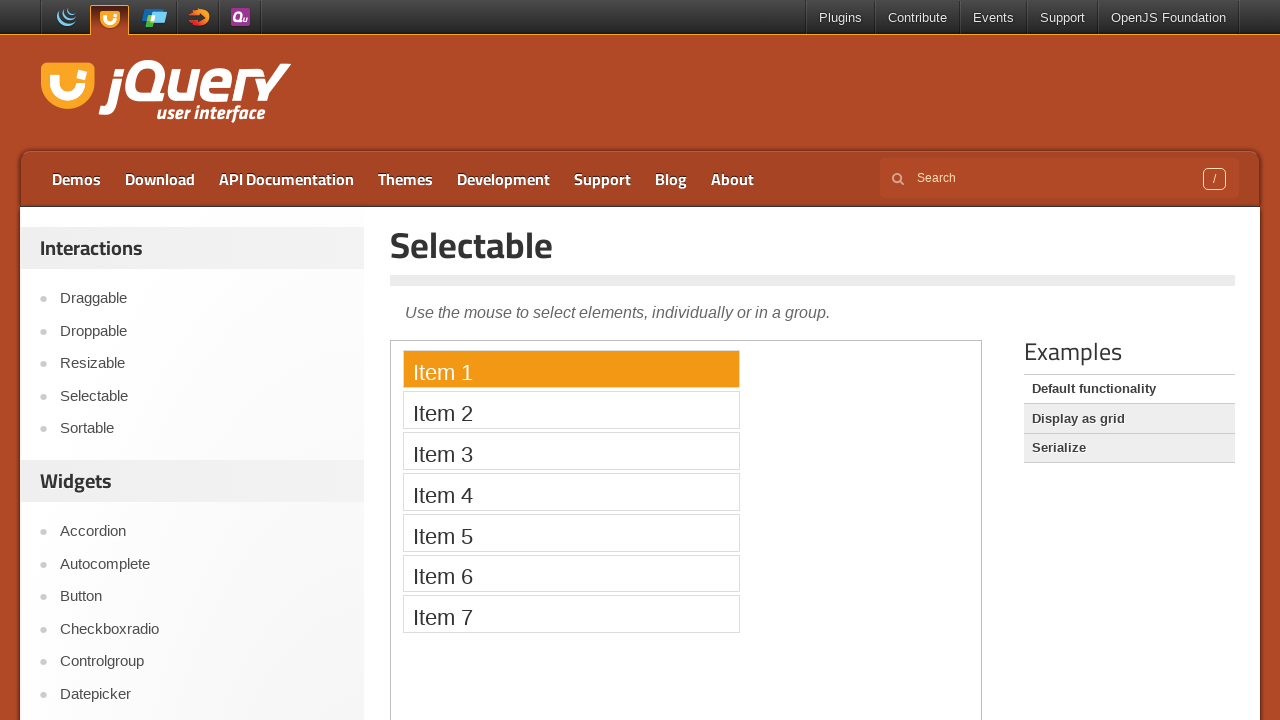

Clicked on selectable item 2 at (571, 410) on xpath=//iframe[@class='demo-frame'] >> internal:control=enter-frame >> (//ol[@id
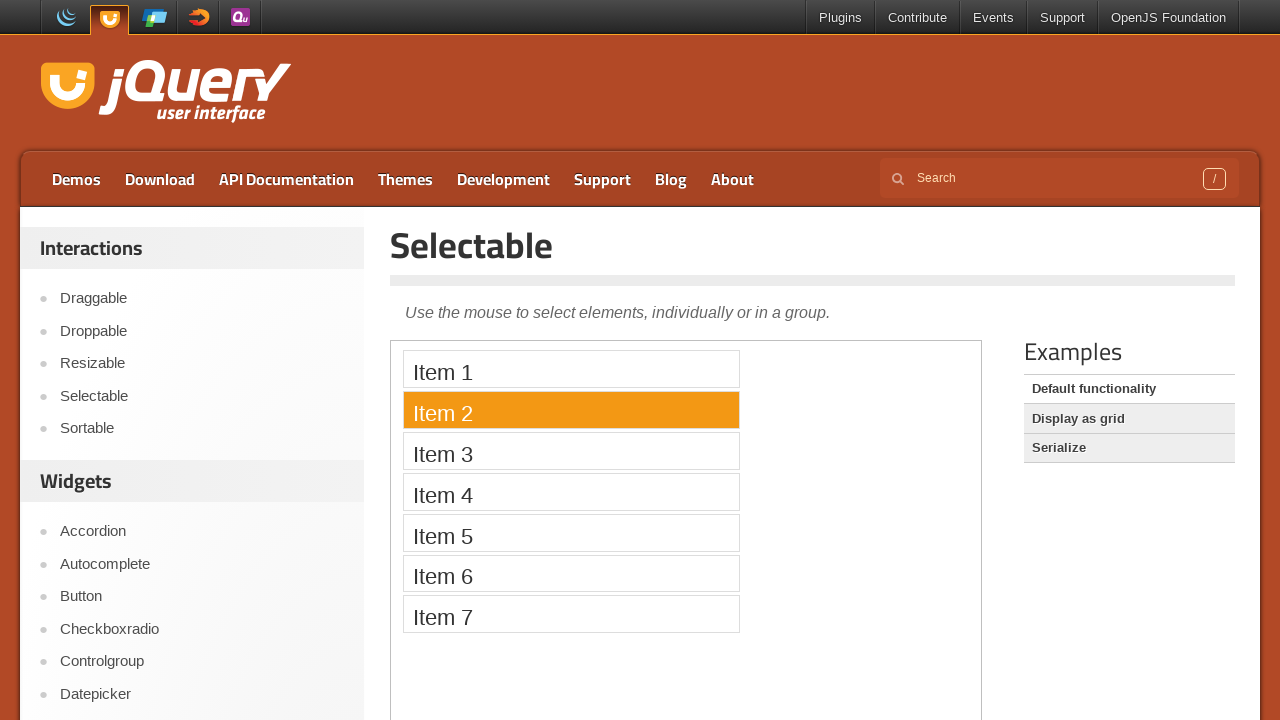

Clicked on selectable item 3 at (571, 451) on xpath=//iframe[@class='demo-frame'] >> internal:control=enter-frame >> (//ol[@id
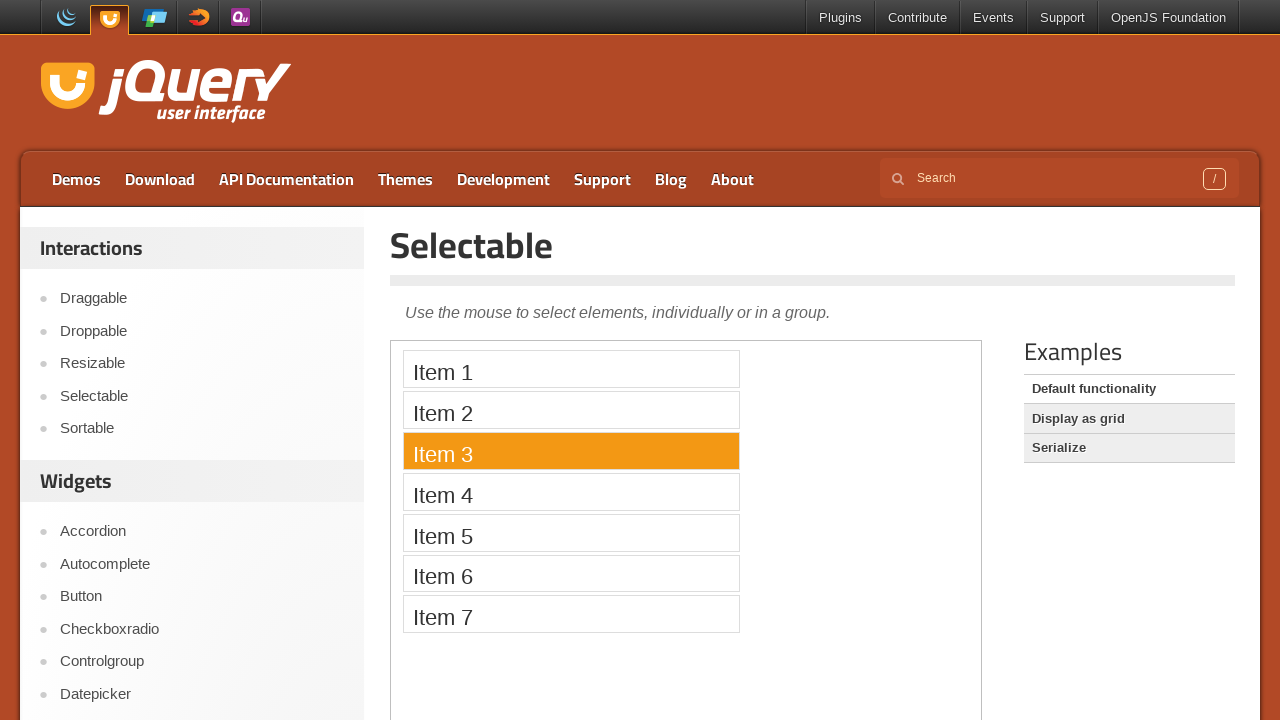

Clicked on selectable item 4 at (571, 492) on xpath=//iframe[@class='demo-frame'] >> internal:control=enter-frame >> (//ol[@id
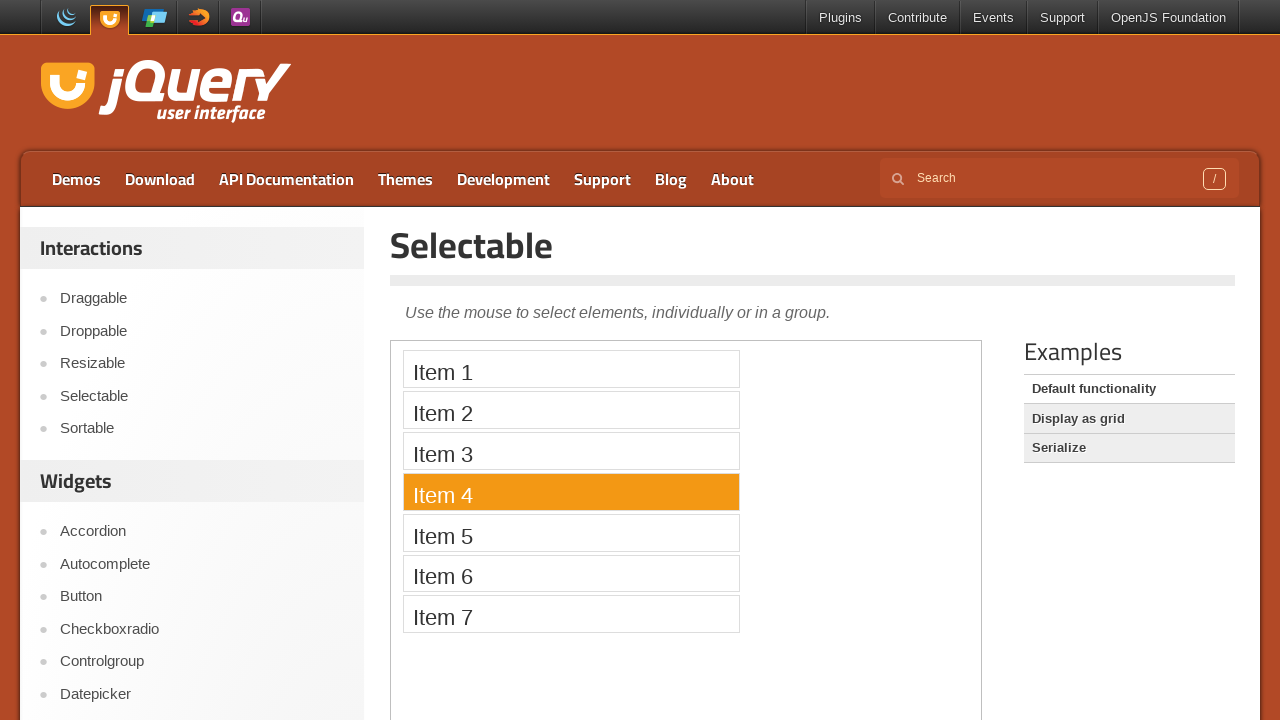

Clicked on selectable item 5 at (571, 532) on xpath=//iframe[@class='demo-frame'] >> internal:control=enter-frame >> (//ol[@id
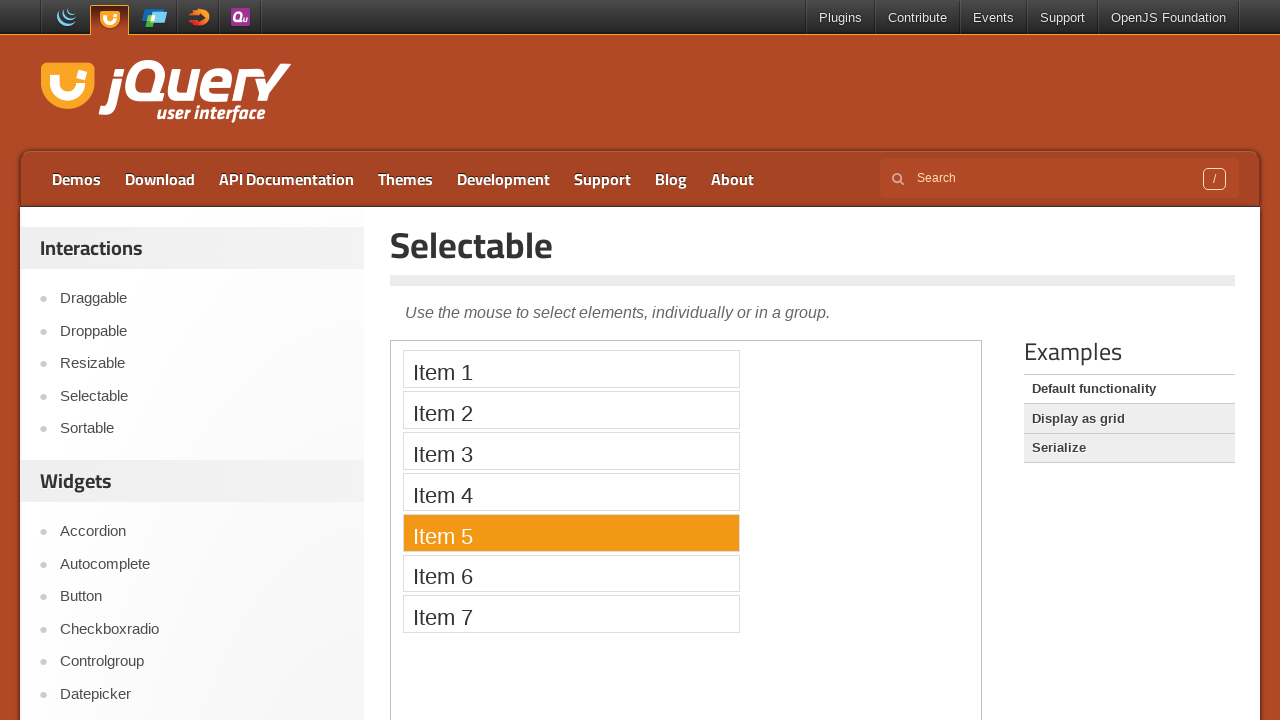

Clicked on selectable item 6 at (571, 573) on xpath=//iframe[@class='demo-frame'] >> internal:control=enter-frame >> (//ol[@id
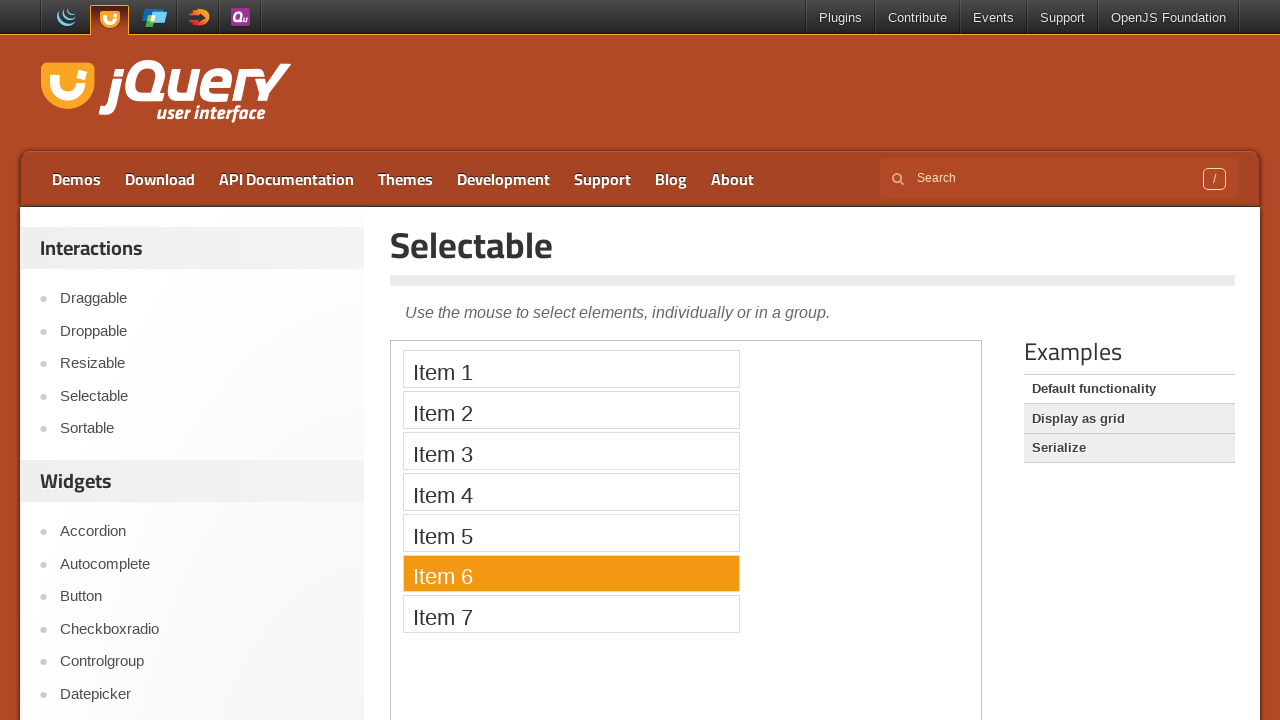

Clicked on selectable item 7 at (571, 614) on xpath=//iframe[@class='demo-frame'] >> internal:control=enter-frame >> (//ol[@id
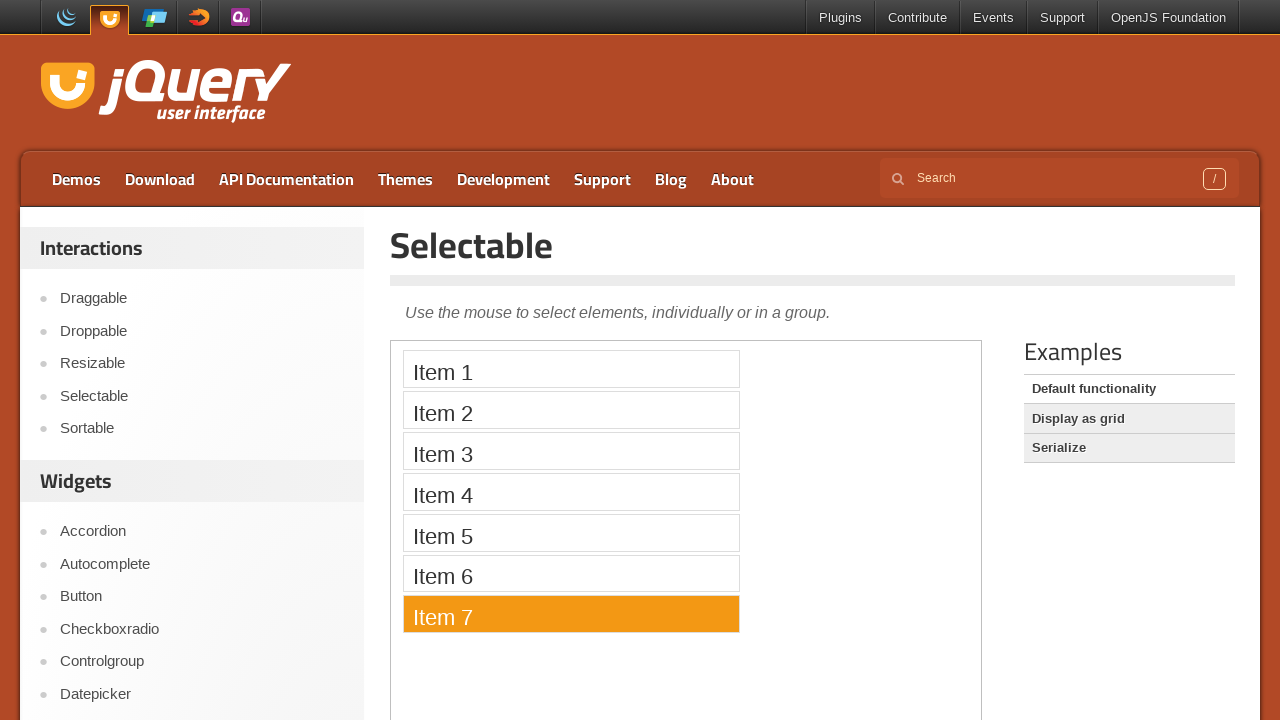

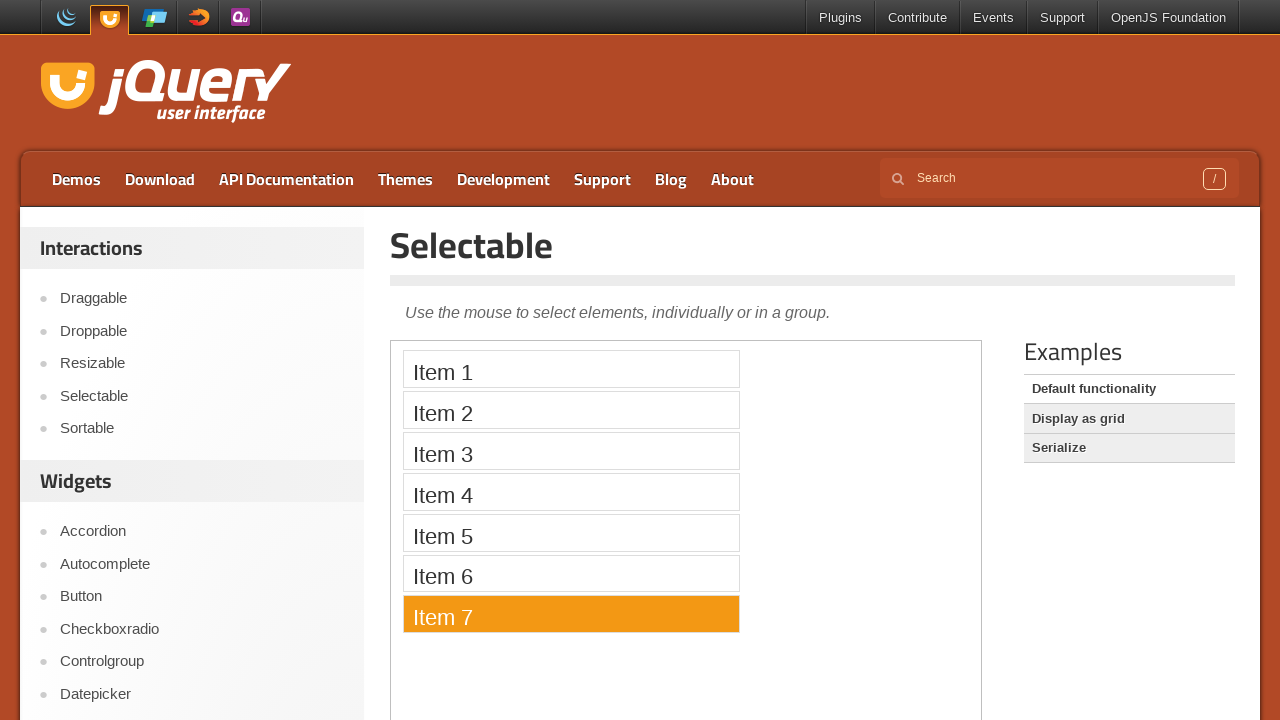